Tests form interaction by filling in a name field and verifying label text on a tutorial website

Starting URL: https://www.hyrtutorials.com/p/add-padding-to-containers.html

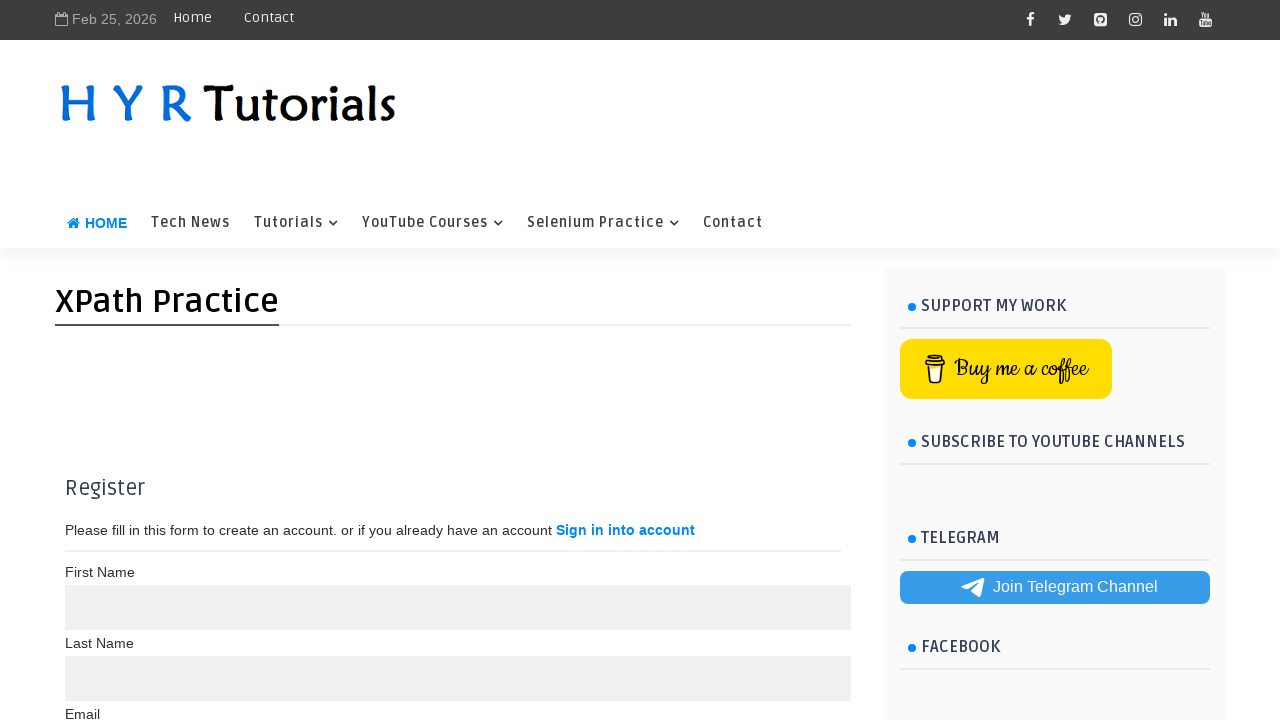

Filled second name input field with 'srikala' on //input[@name='name'][2]
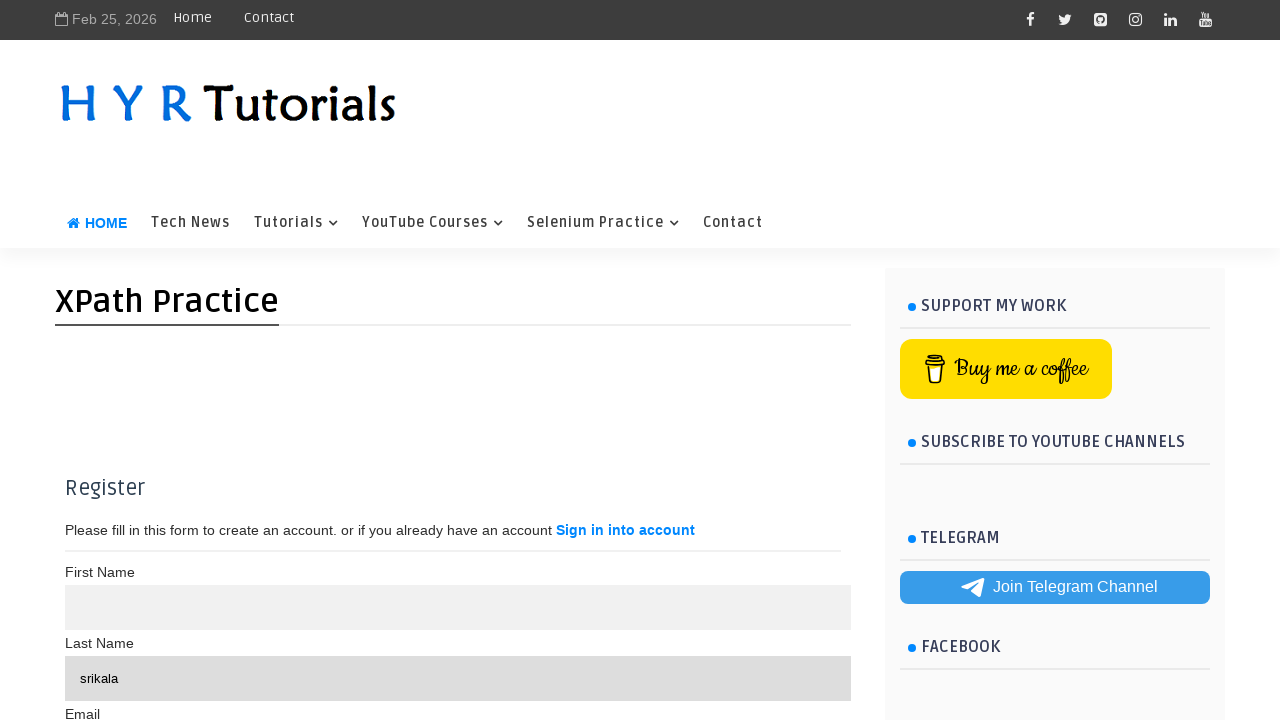

Verified 'First Name' label is present on the page
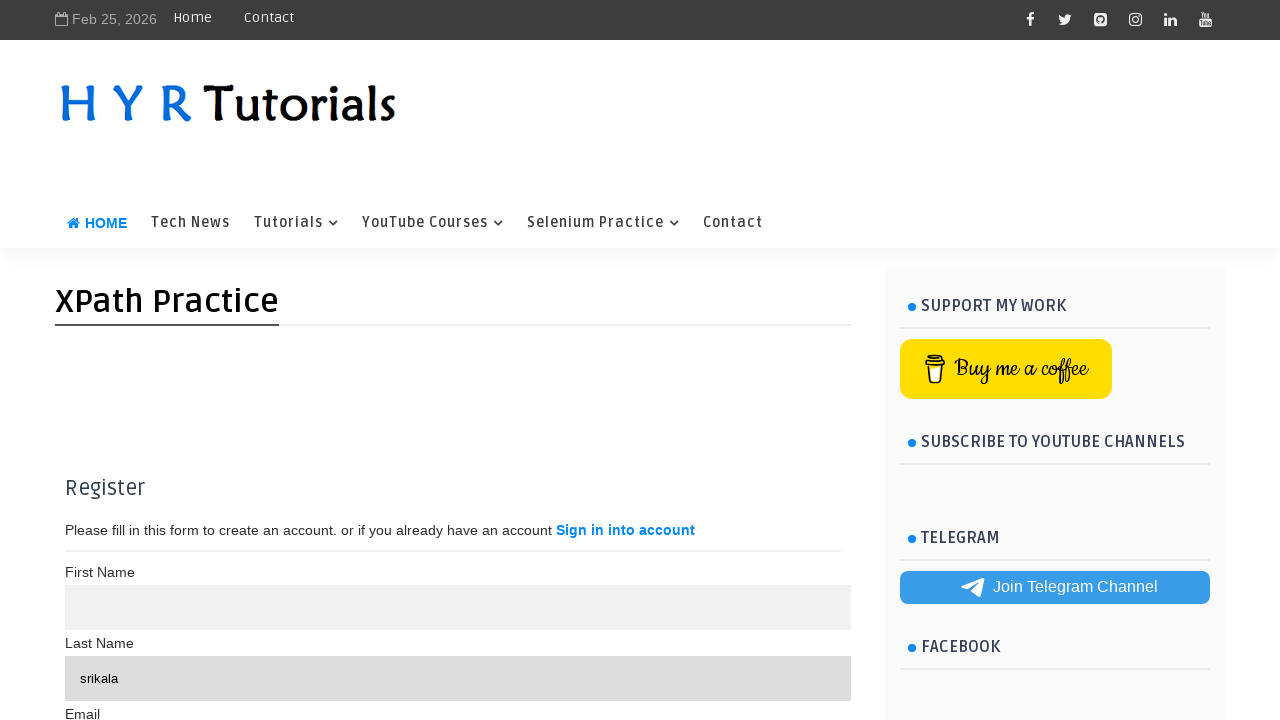

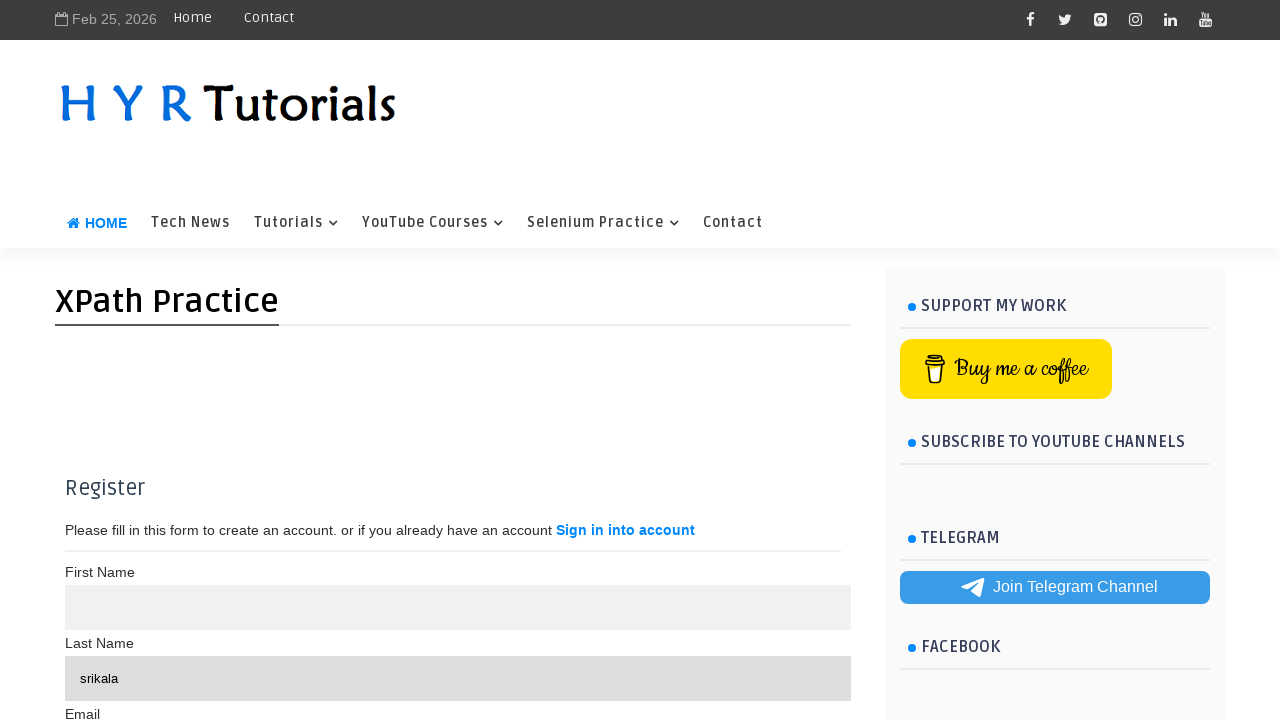